Tests radio button handling by clicking on various radio buttons (hockey, football, yellow) in different groups (sport, color) and verifying they become selected.

Starting URL: https://practice.cydeo.com/radio_buttons

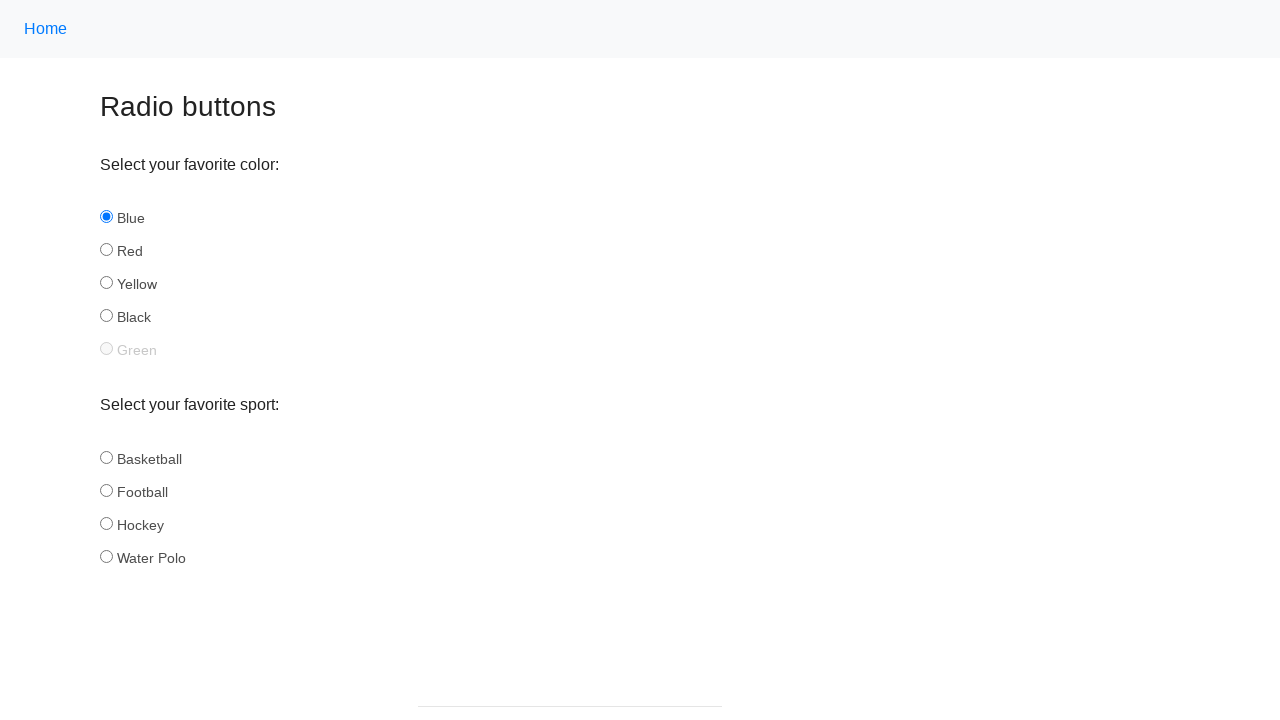

Clicked 'hockey' radio button in the sport group at (106, 523) on input[name='sport'][id='hockey']
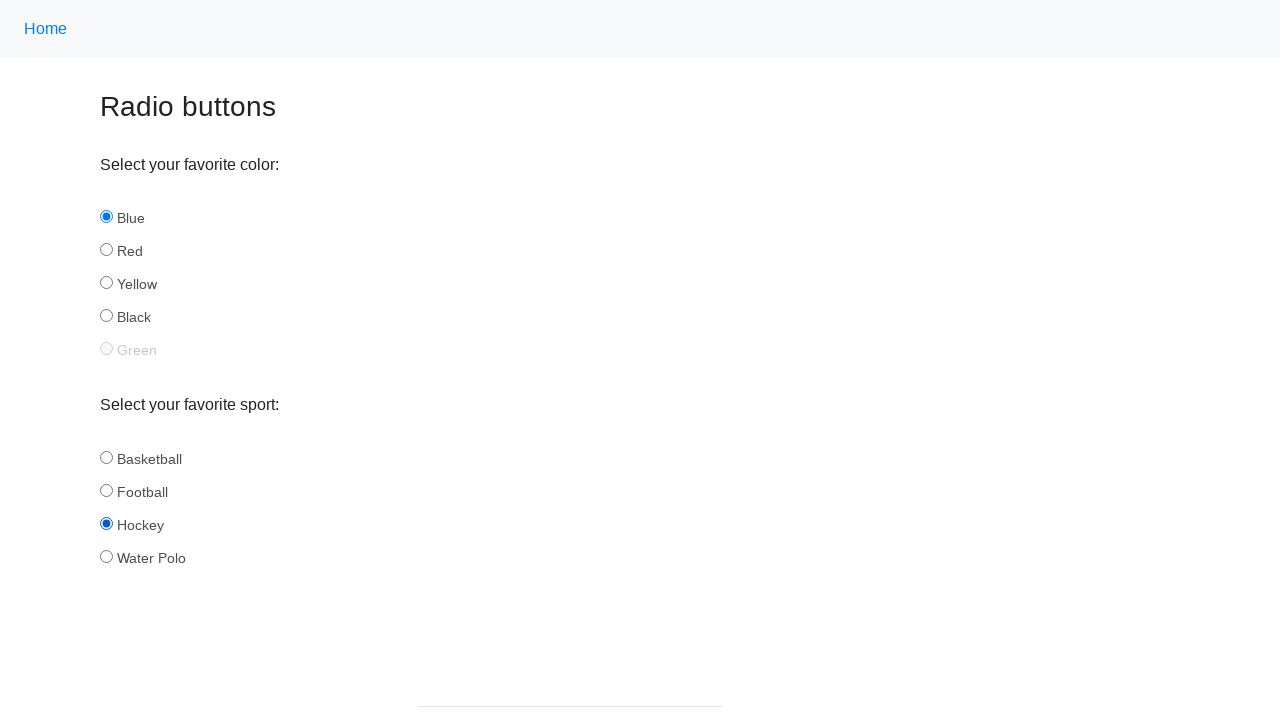

Verified that hockey radio button is selected
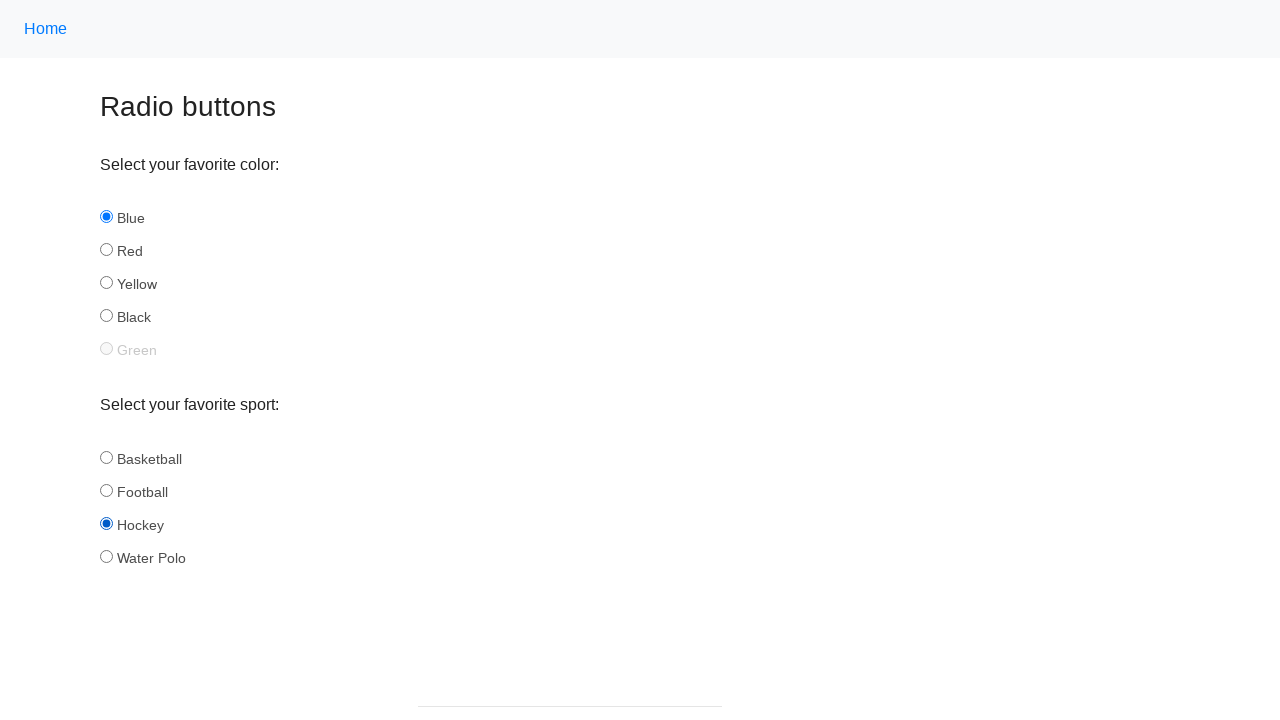

Clicked 'football' radio button in the sport group at (106, 490) on input[name='sport'][id='football']
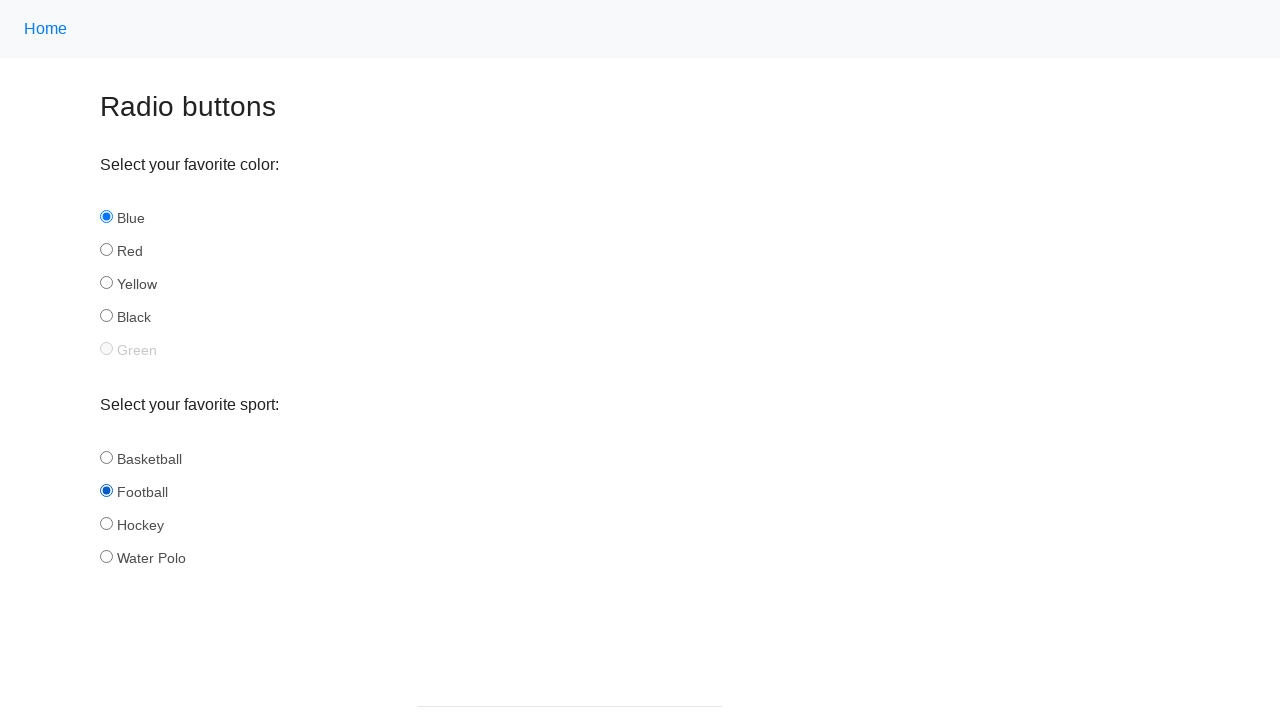

Verified that football radio button is selected
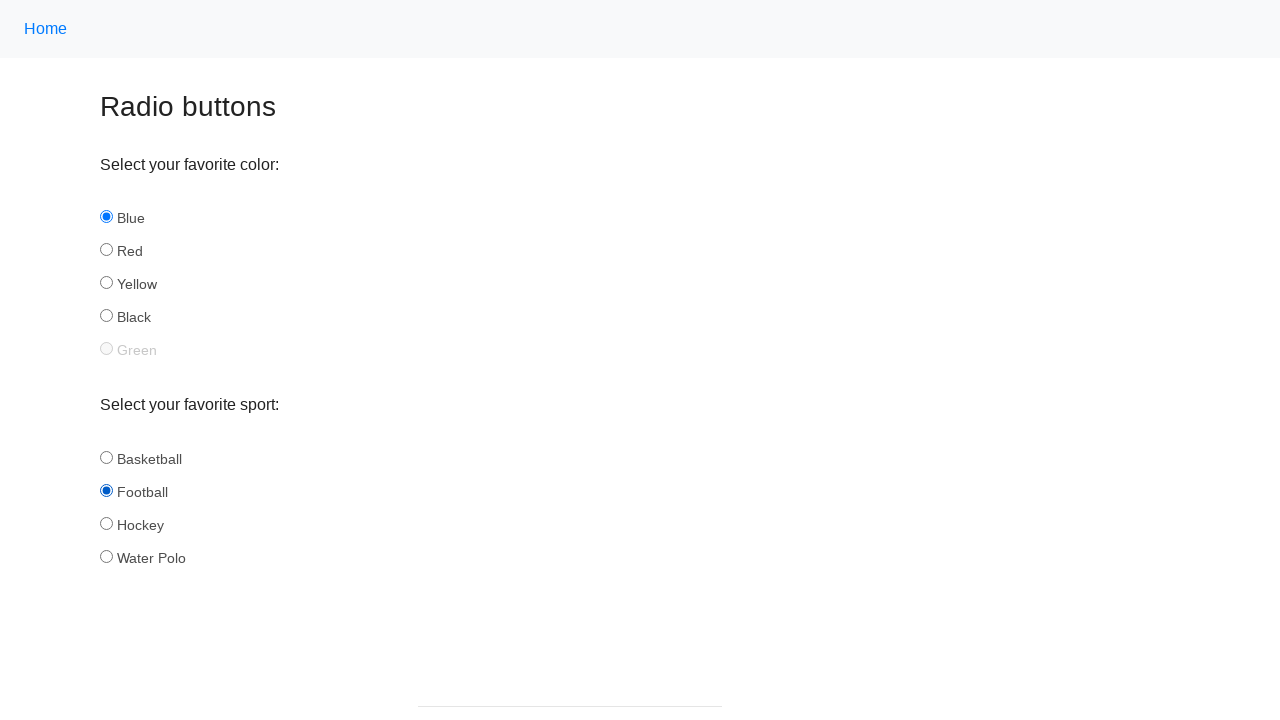

Clicked 'yellow' radio button in the color group at (106, 283) on input[name='color'][id='yellow']
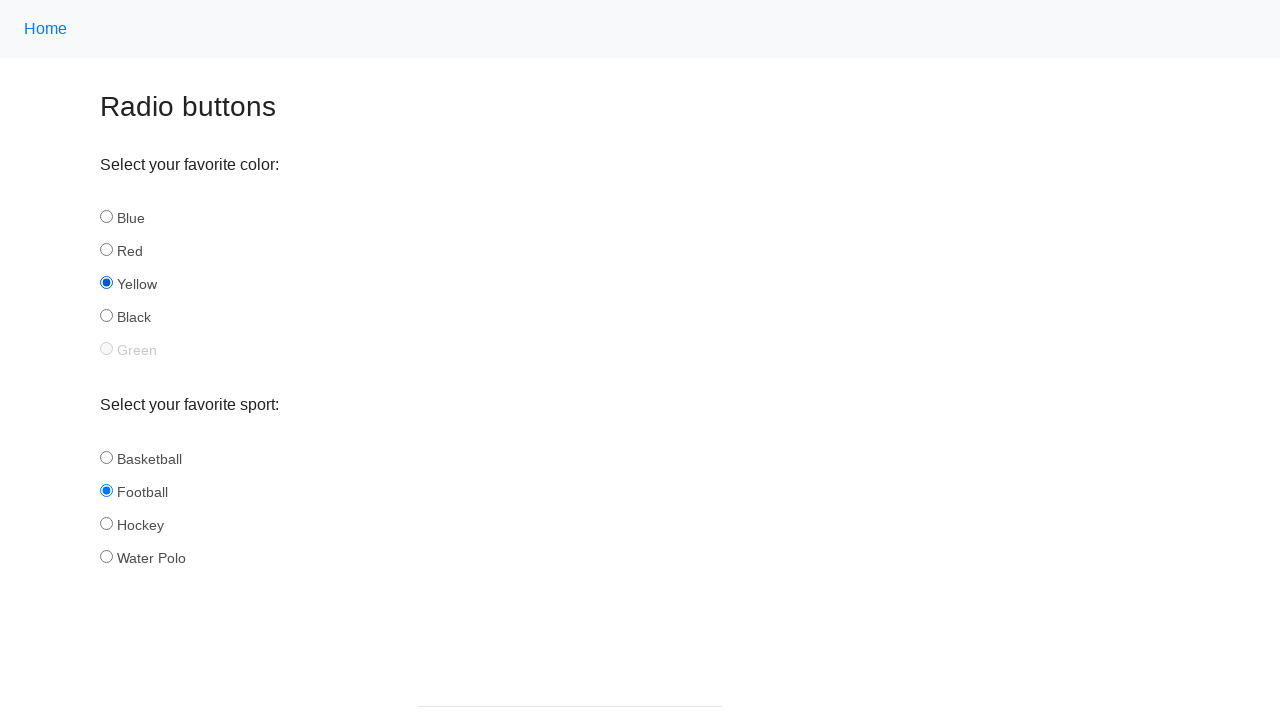

Verified that yellow radio button is selected
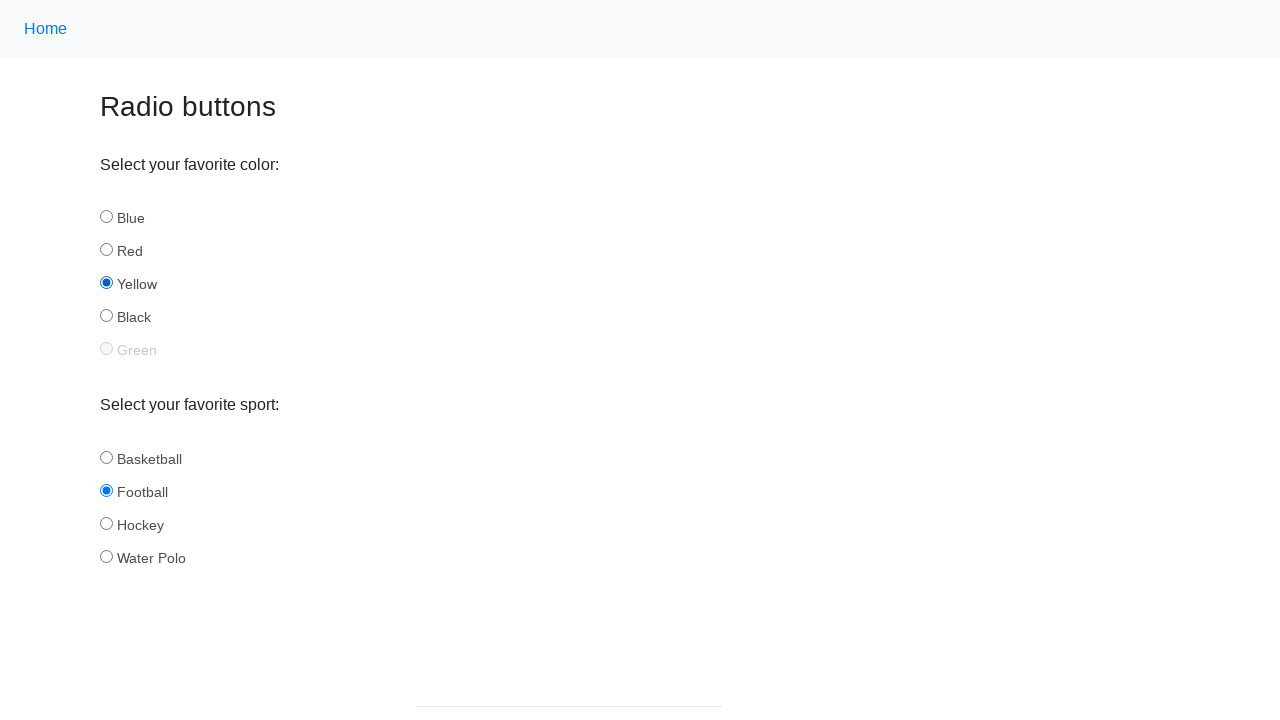

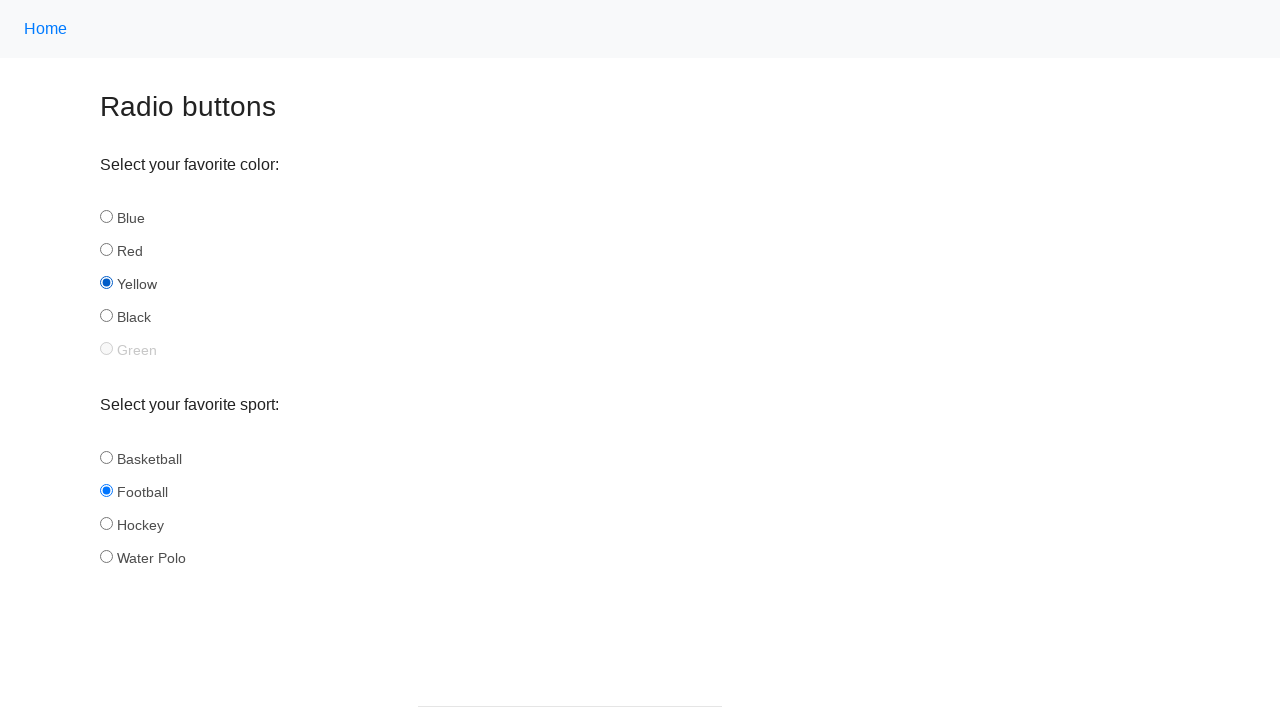